Tests dynamic loading functionality by navigating to two different dynamic loading examples, clicking start buttons, and verifying that hidden content becomes visible after loading completes.

Starting URL: https://the-internet.herokuapp.com/dynamic_loading

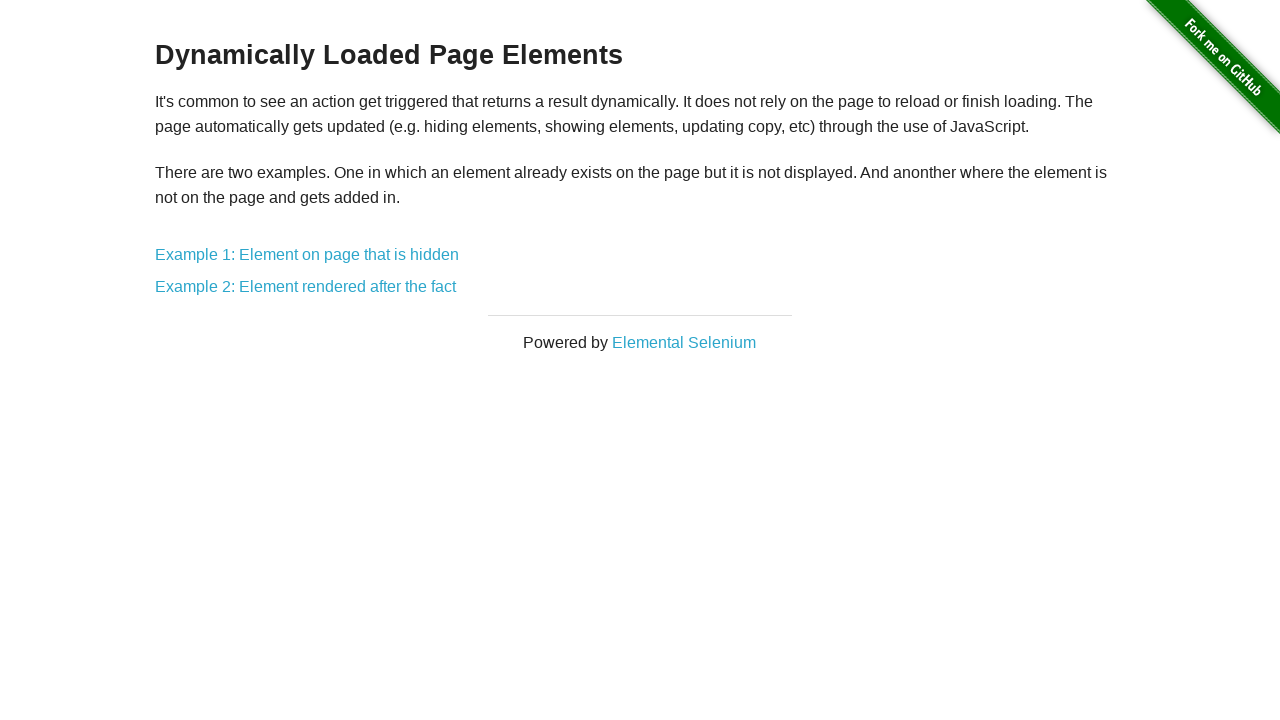

Clicked on first dynamic loading example link (Example 1: Element on page that is hidden) at (307, 255) on xpath=//*[@id='content']/div/a[1]
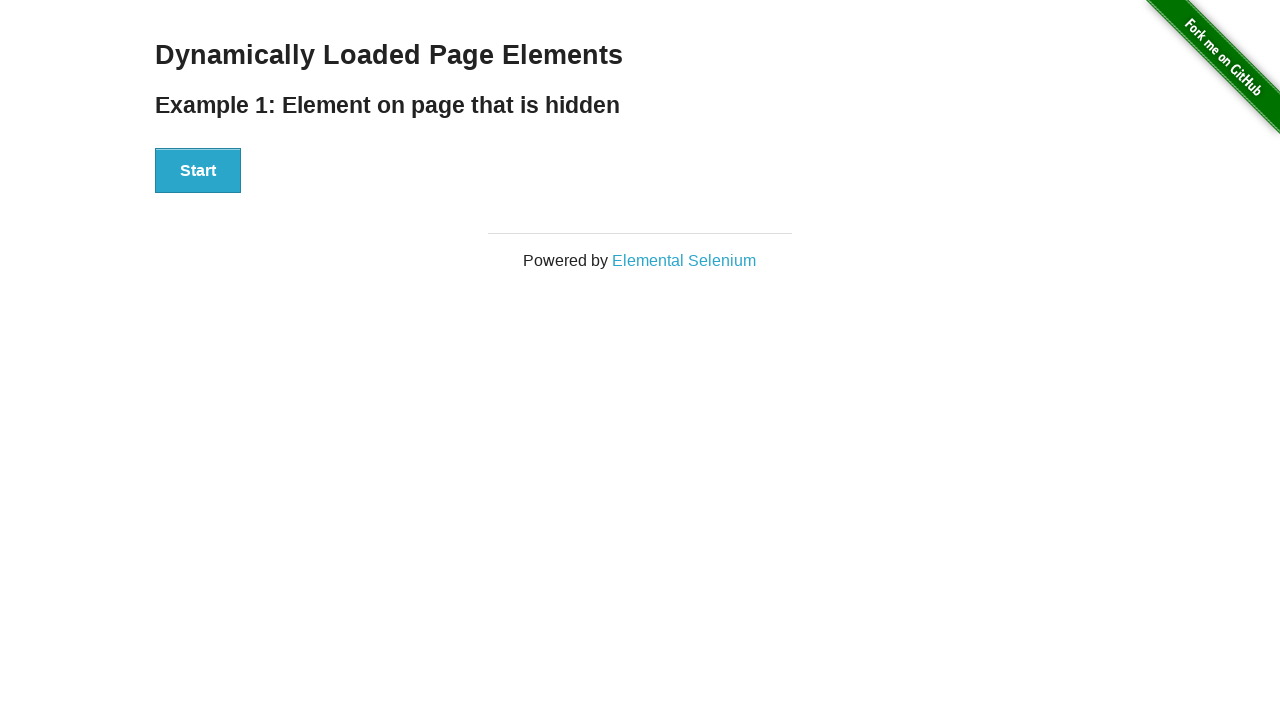

Clicked the Start button on Example 1 at (198, 171) on button
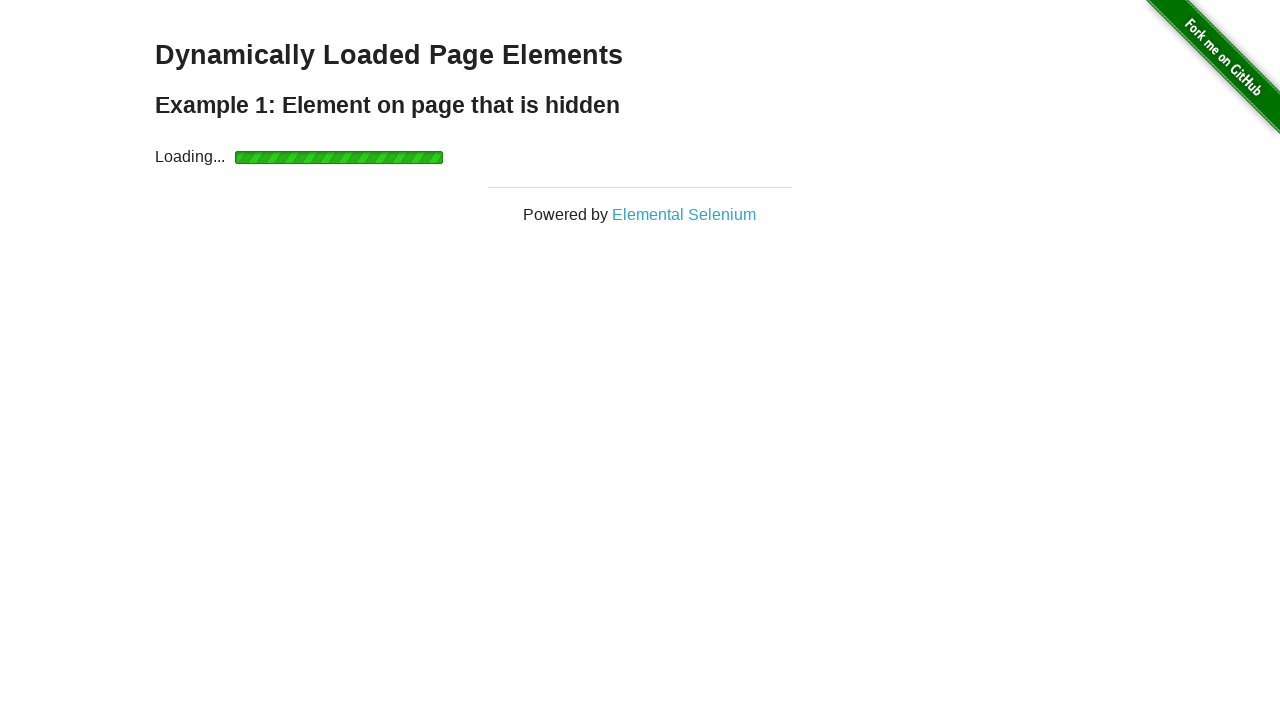

Waited for 'Hello World!' text to become visible on Example 1
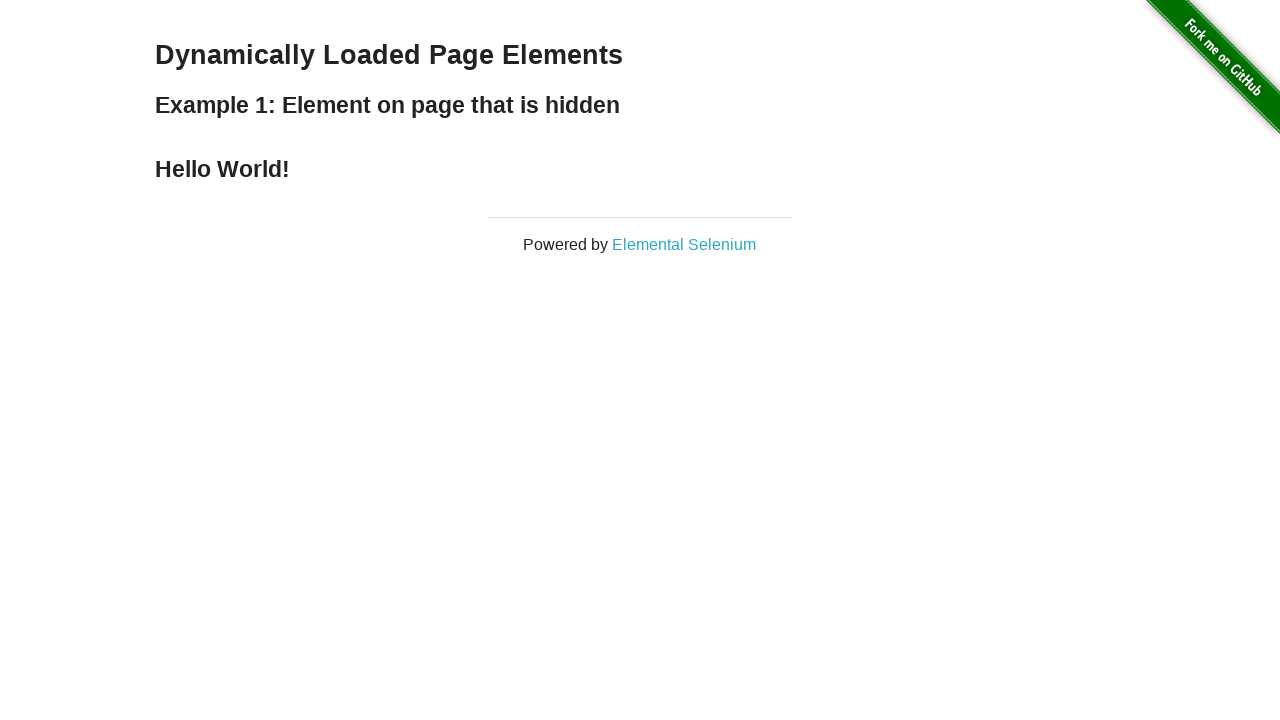

Verified the 'Hello World!' element is displayed on Example 1
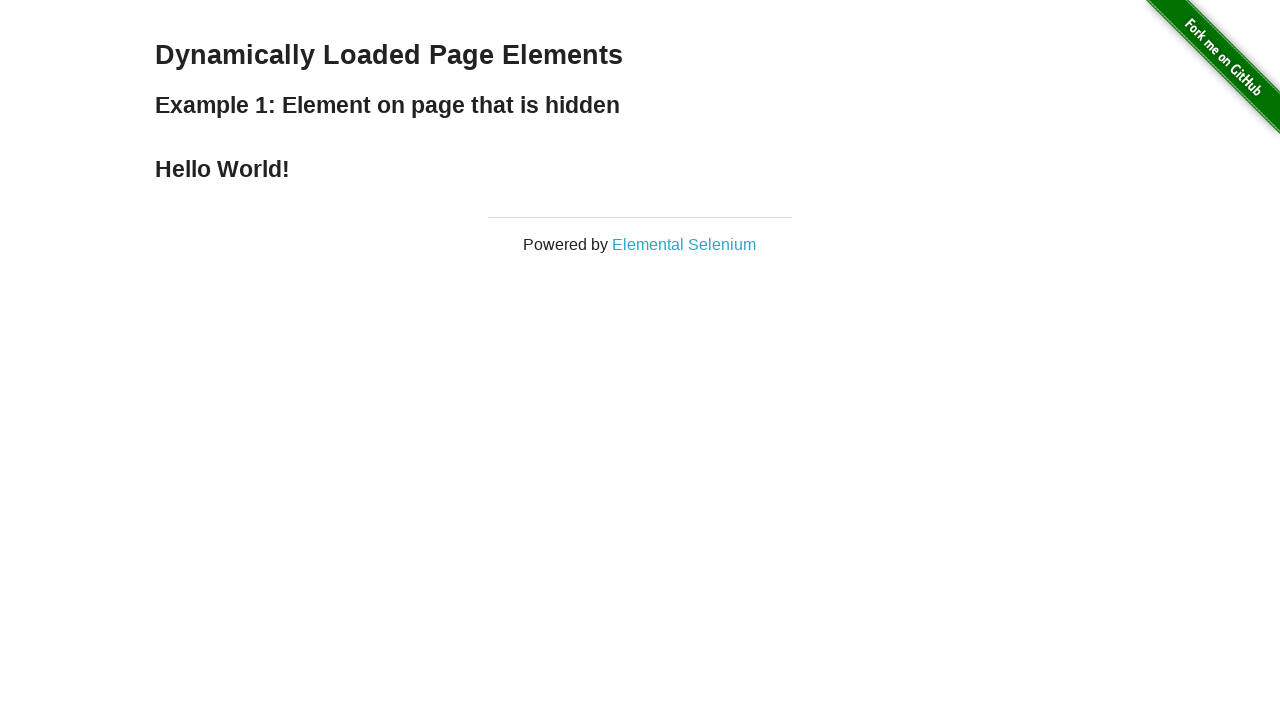

Navigated back to the dynamic loading main page
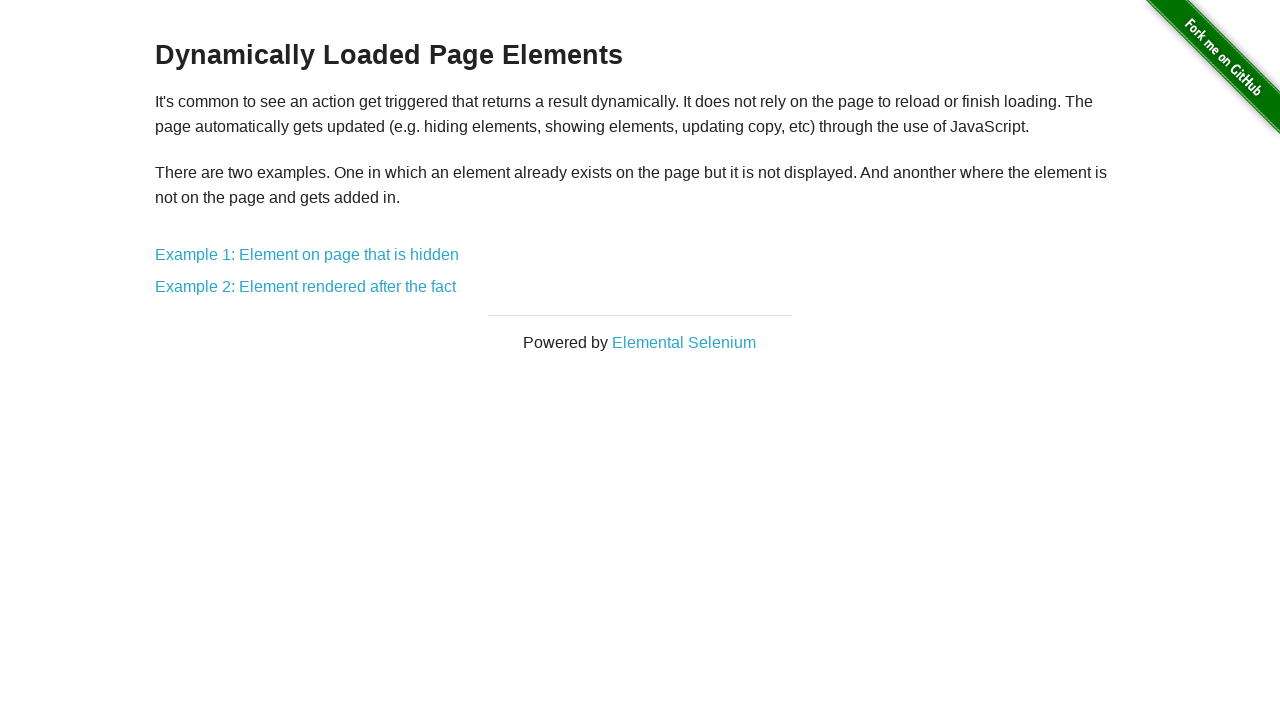

Clicked on second dynamic loading example link (Example 2: Element rendered after the fact) at (306, 287) on xpath=//*[@id='content']/div/a[2]
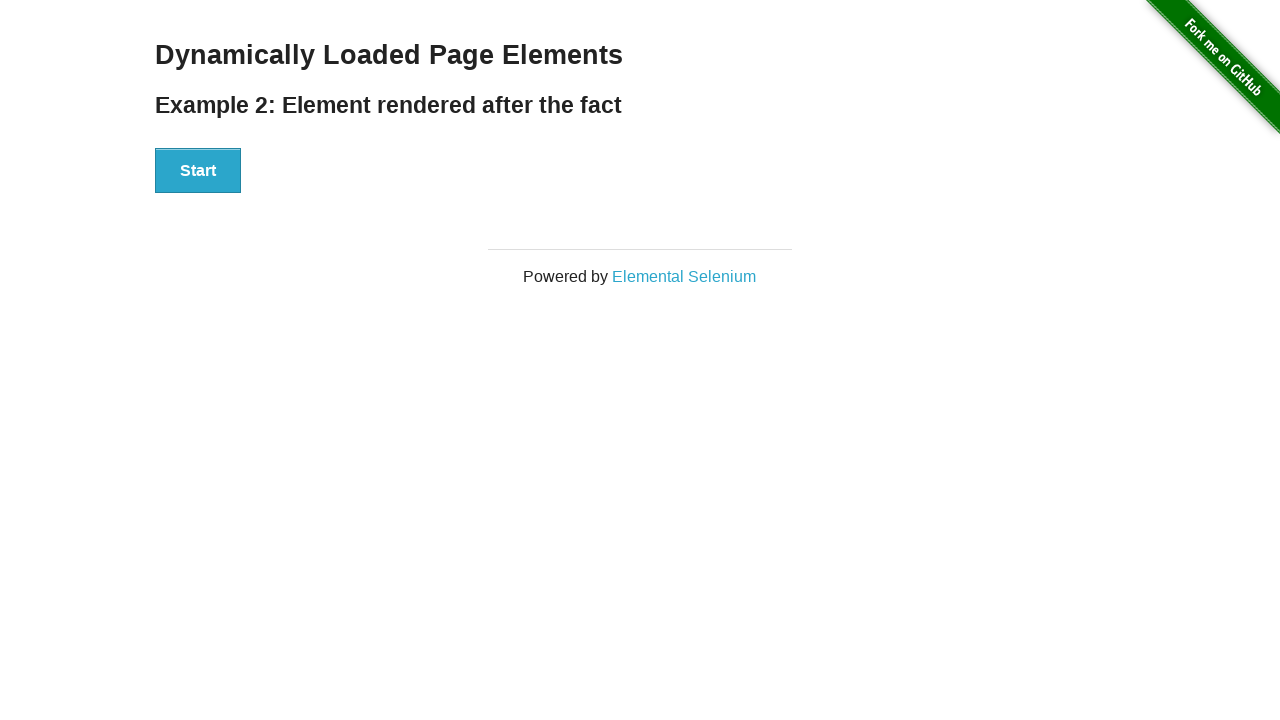

Clicked the Start button on Example 2 at (198, 171) on button
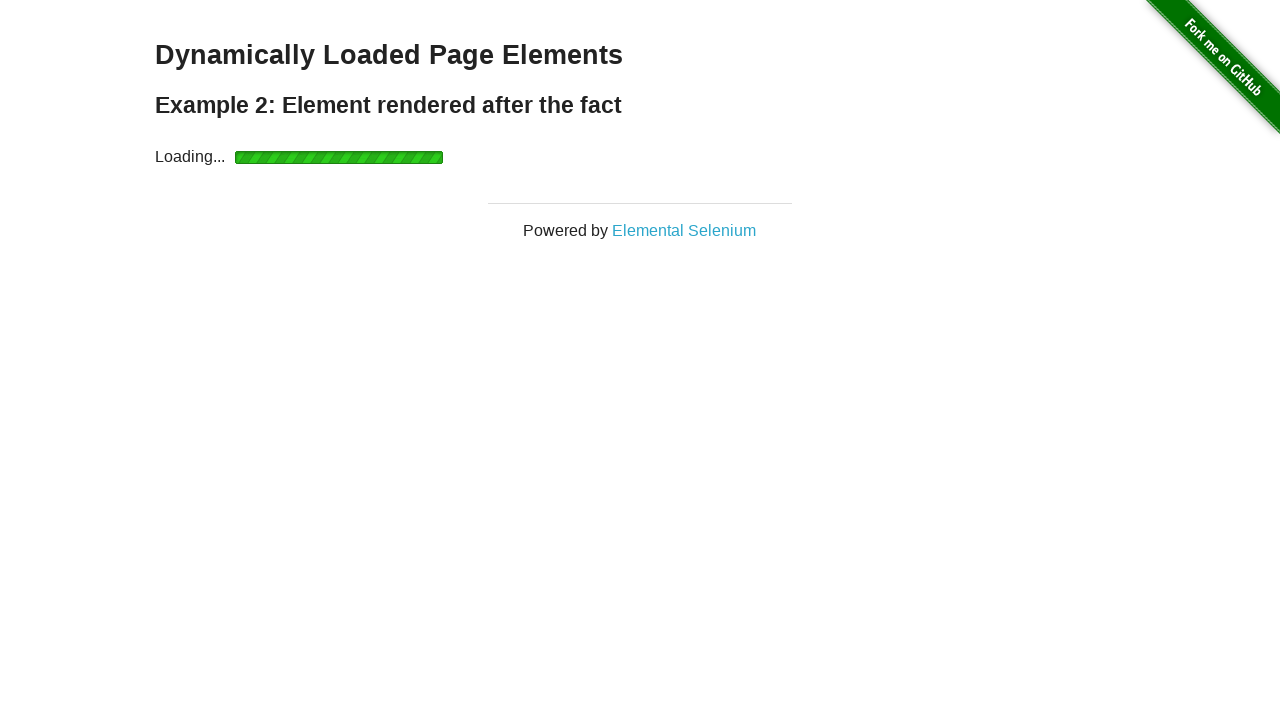

Waited for 'Hello World!' text to become visible on Example 2
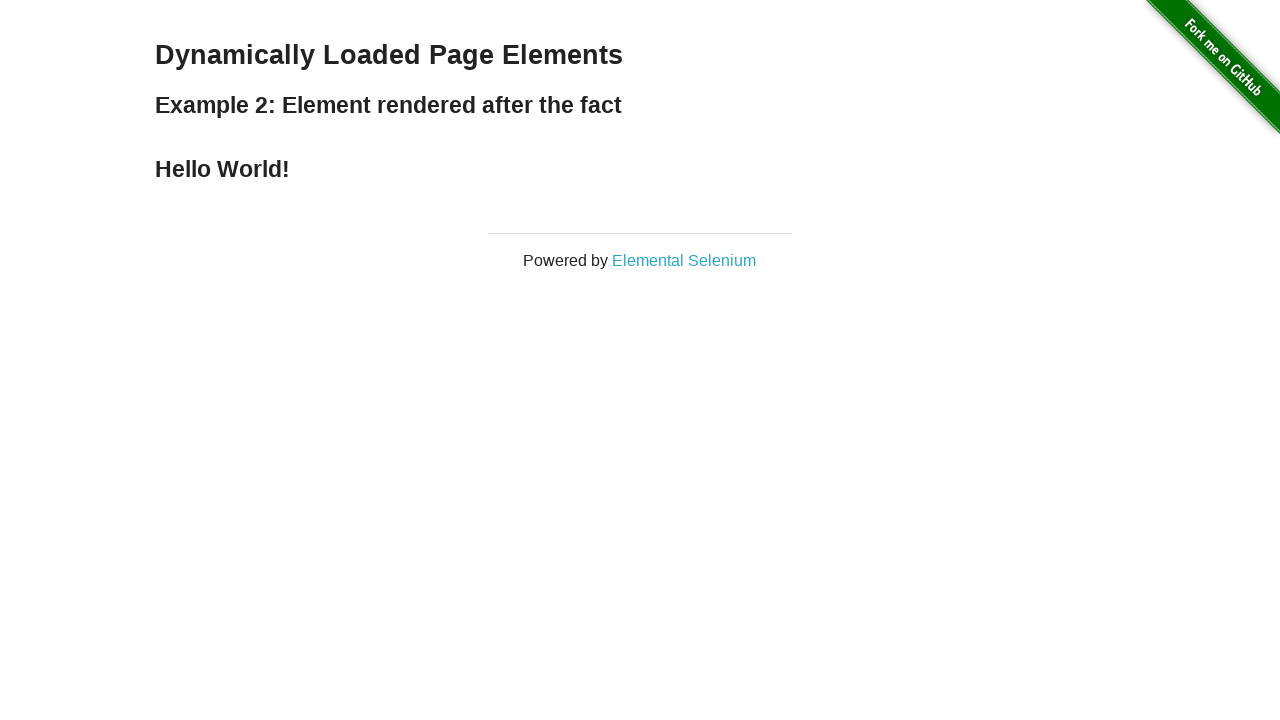

Verified the 'Hello World!' element is displayed on Example 2
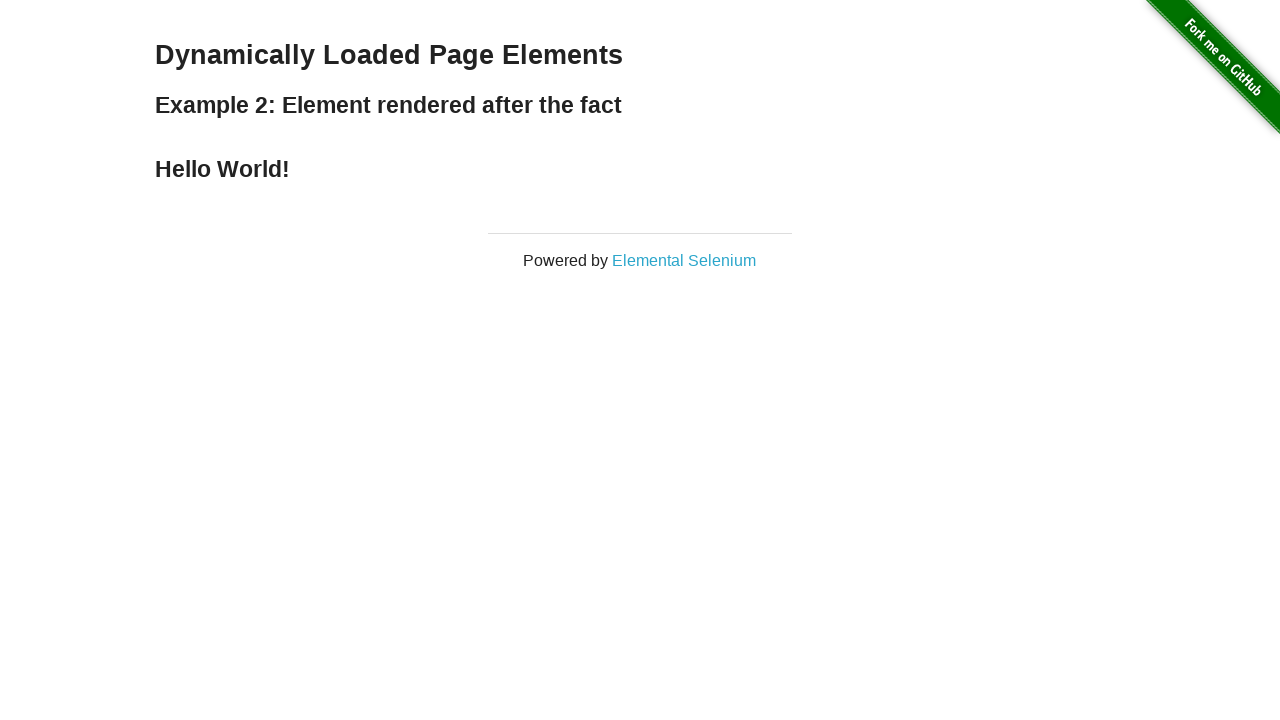

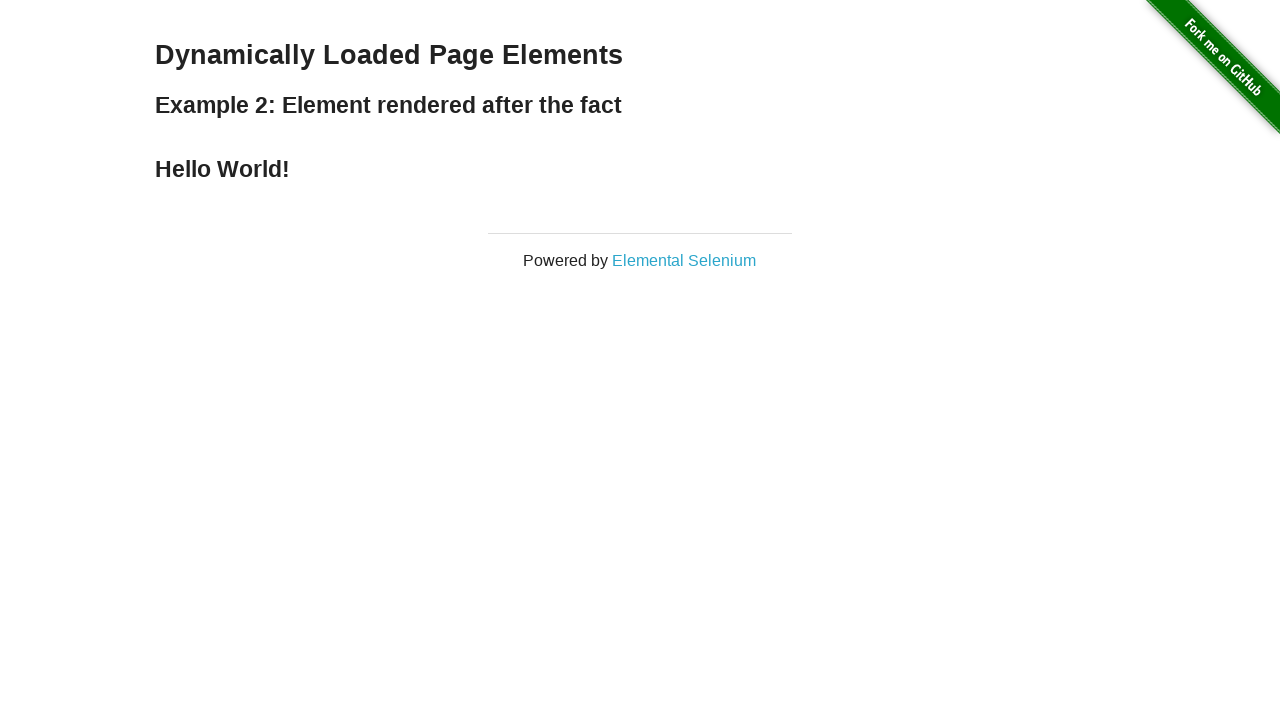